Tests keyboard input functionality by clicking on a name field, typing a name, and clicking a button on a form testing page

Starting URL: https://formy-project.herokuapp.com/keypress

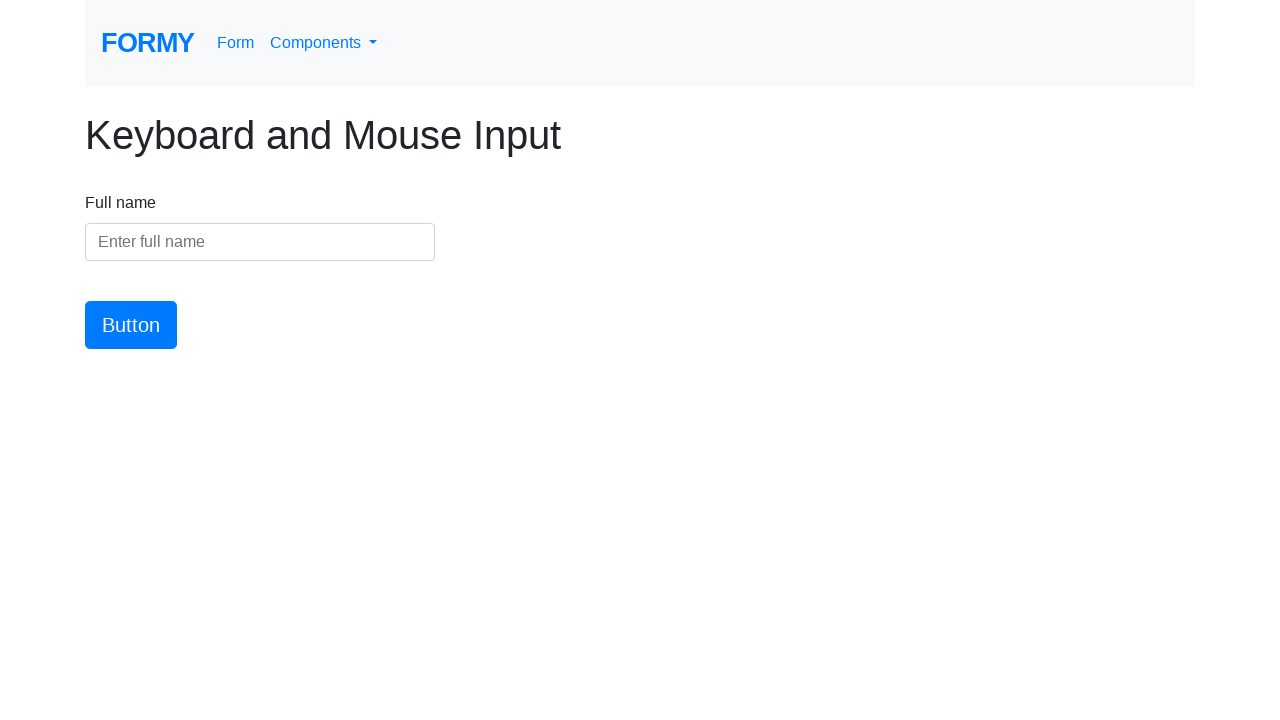

Clicked on the name input field at (260, 242) on #name
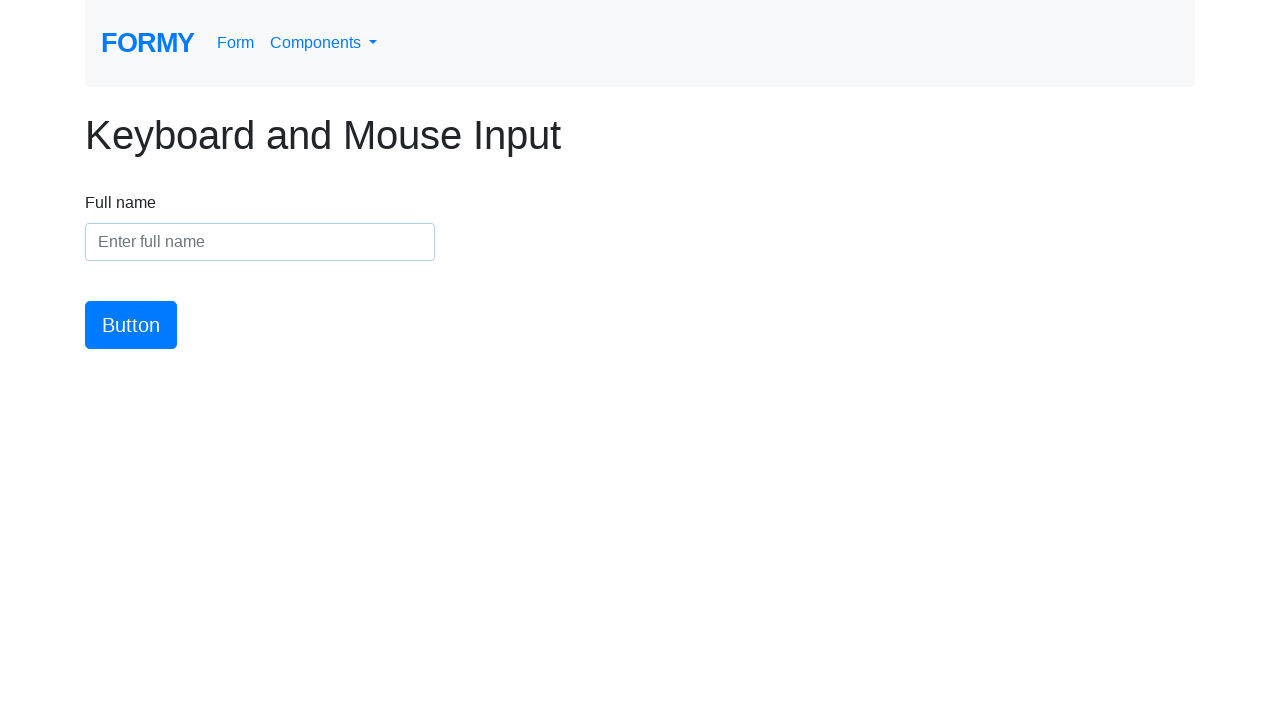

Typed 'Ray Gonzales' into the name field on #name
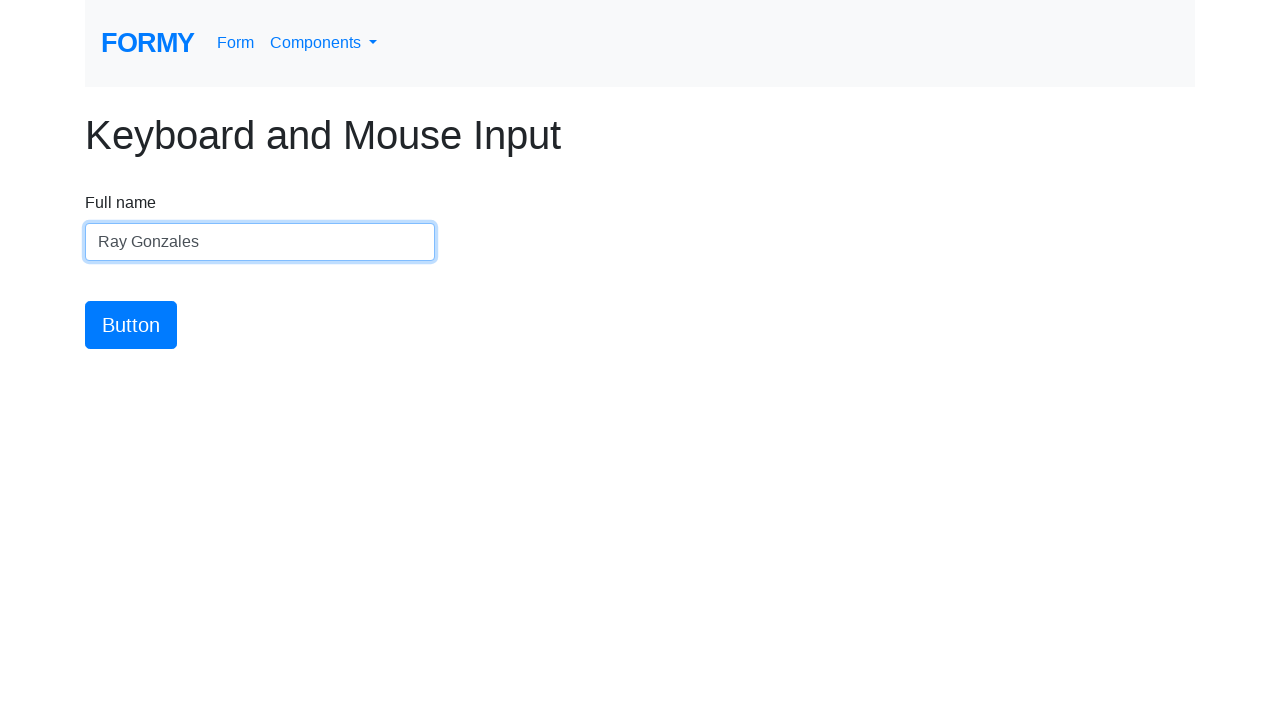

Clicked the submit button at (131, 325) on #button
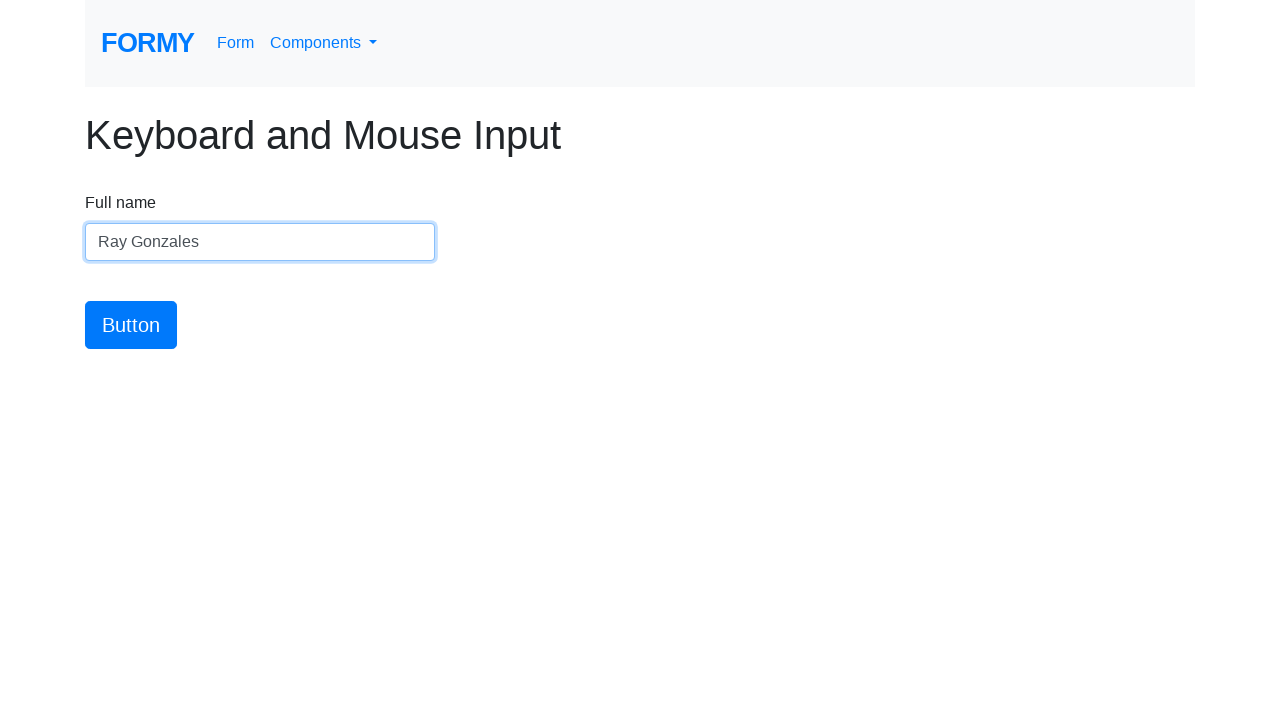

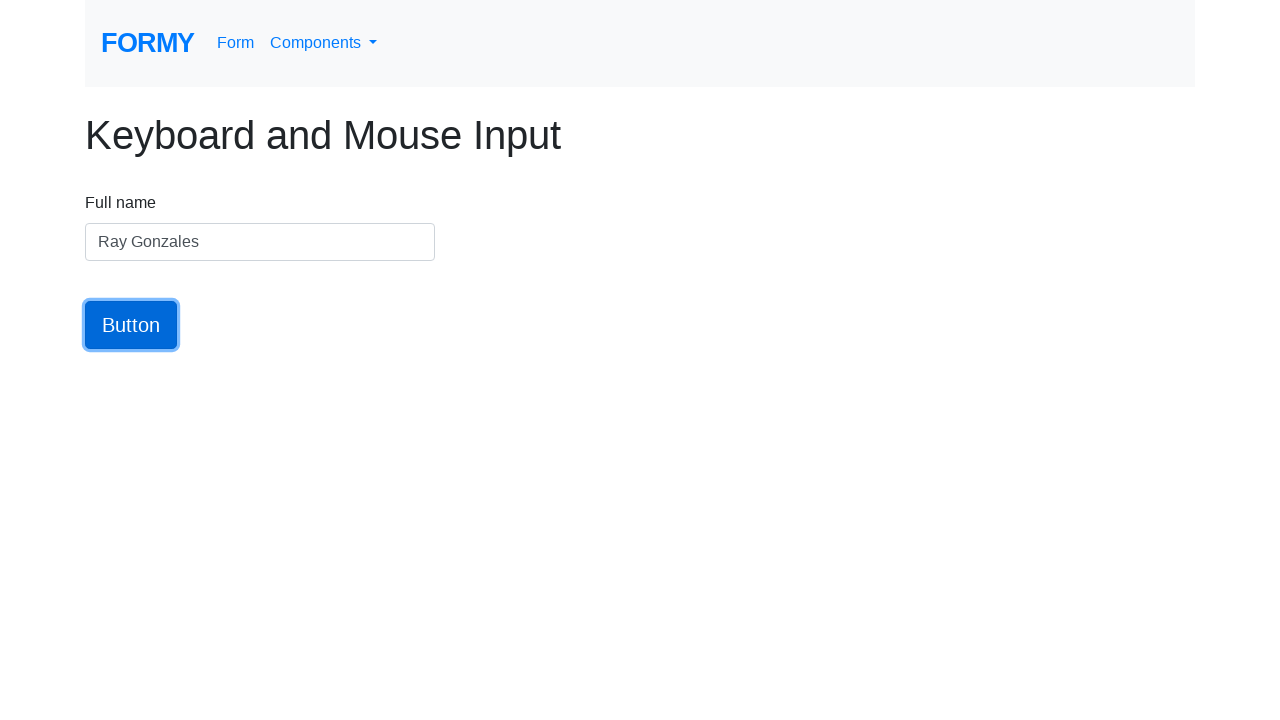